Tests multi-window handling by clicking a link that opens a new window and verifying that multiple window handles are available

Starting URL: http://omayo.blogspot.com/

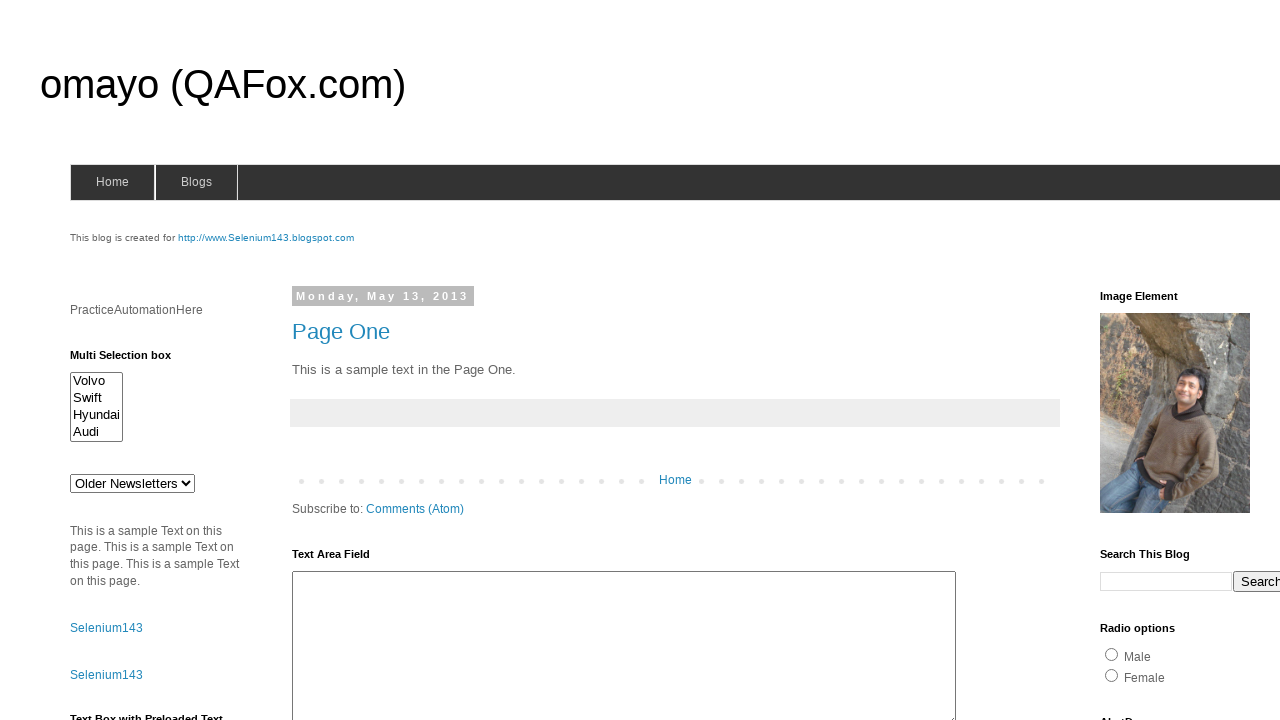

Clicked the 'Open' link to open a new window at (132, 360) on xpath=//a[contains(text(),'Open')]
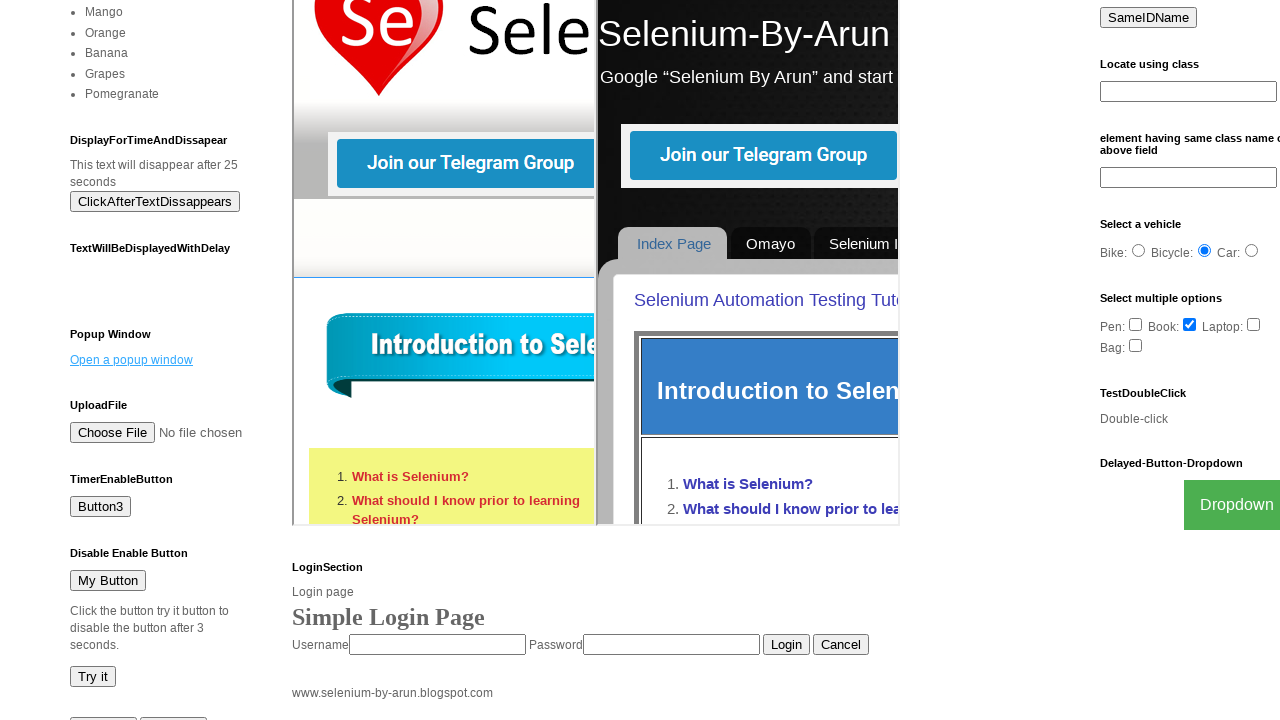

Waited 1 second for new window/tab to open
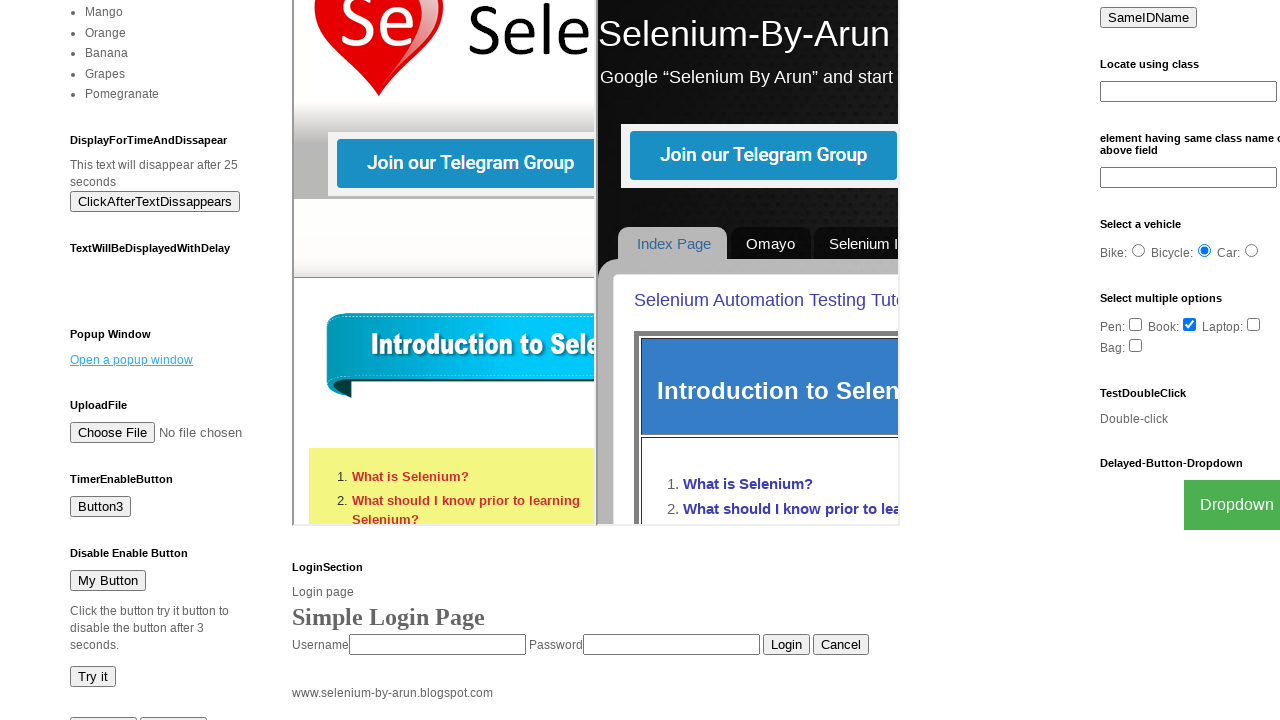

Retrieved all pages (windows) from context
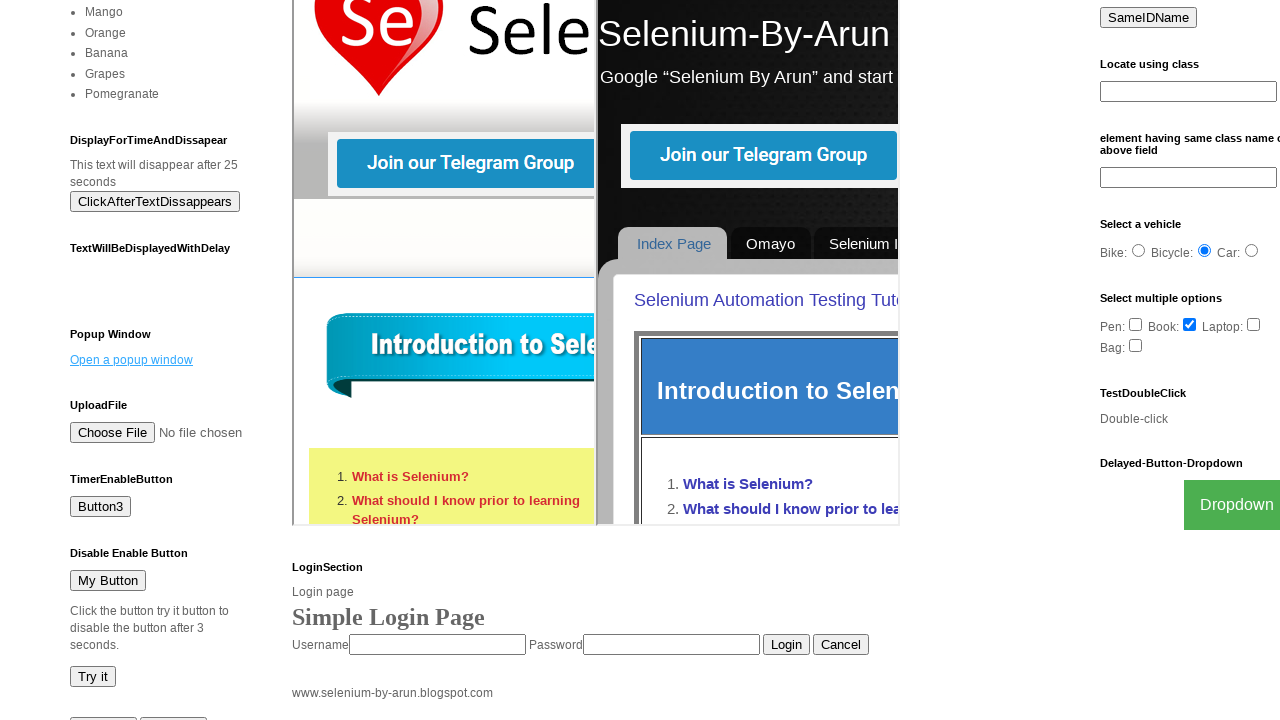

Verified that multiple windows are open
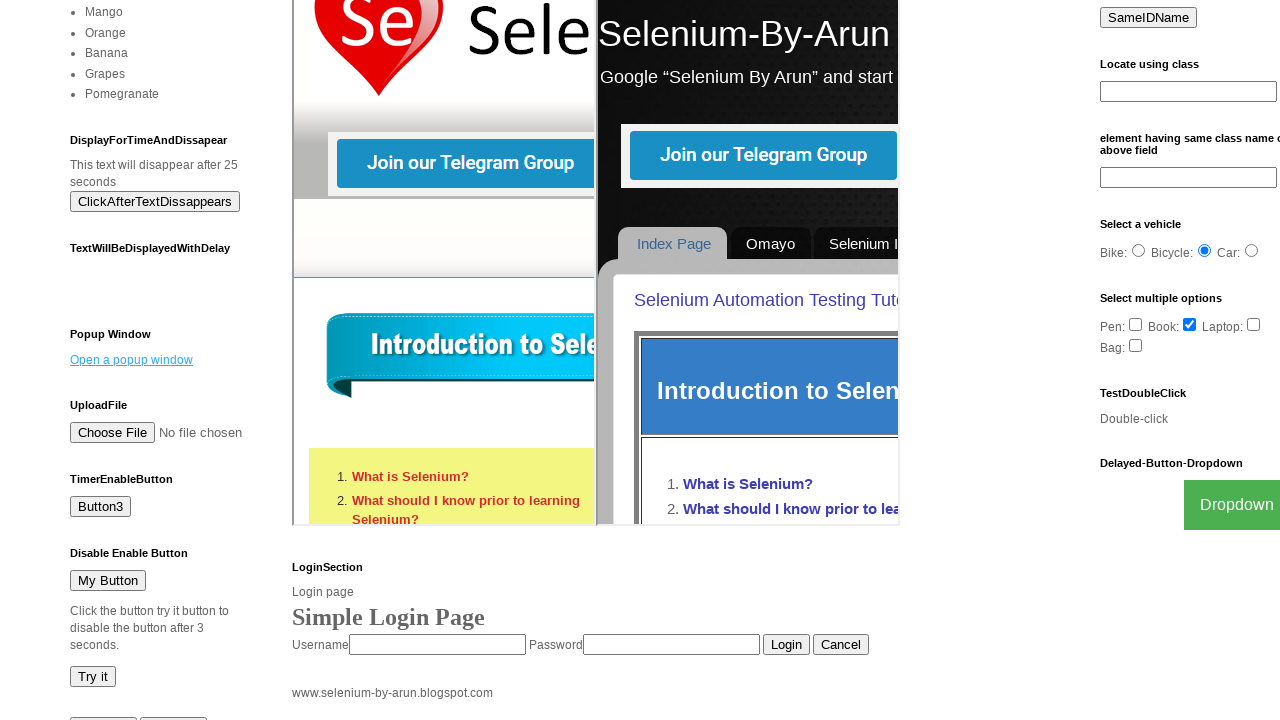

Printed window information: 2 windows total
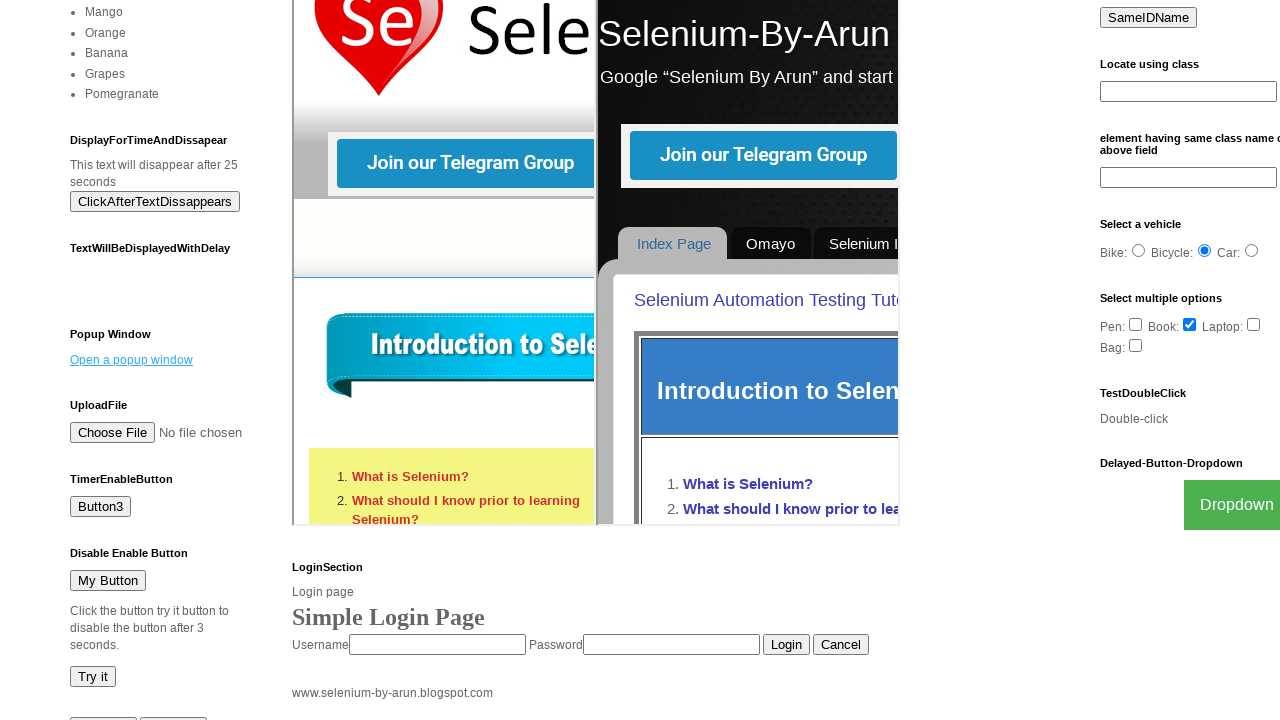

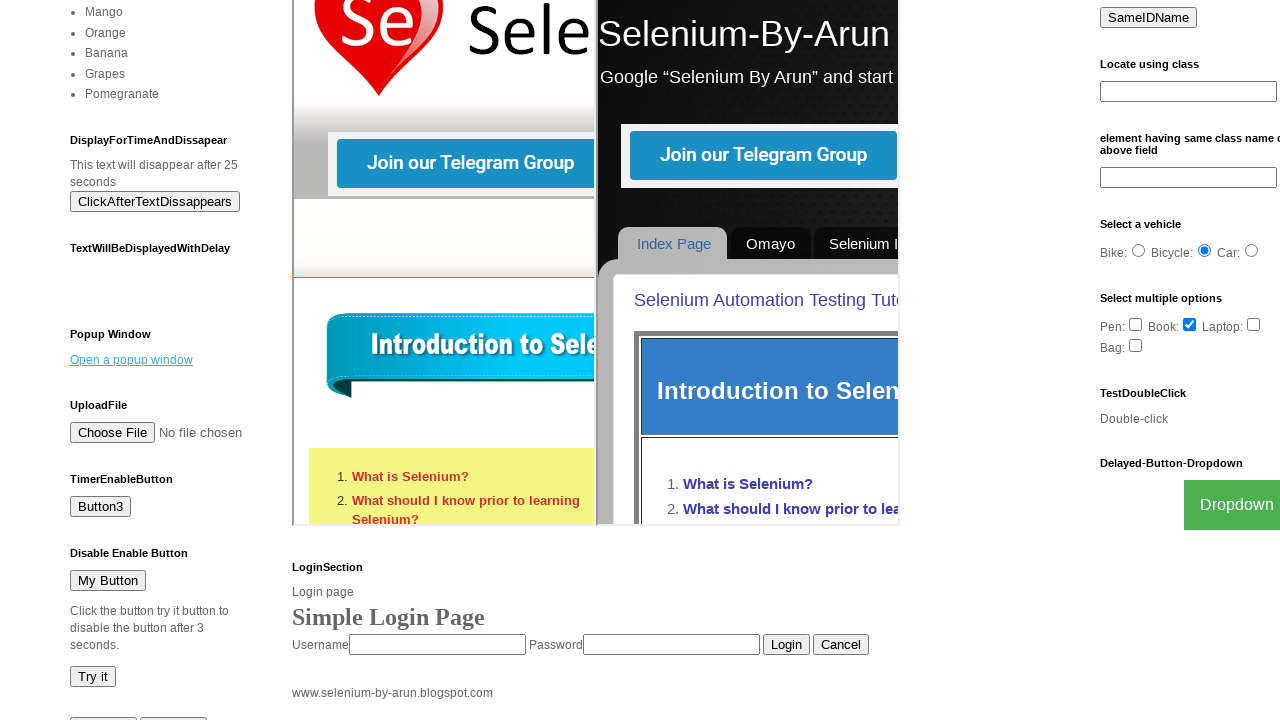